Tests file download functionality by navigating to the file download page and clicking on a file link to initiate download

Starting URL: https://the-internet.herokuapp.com/download

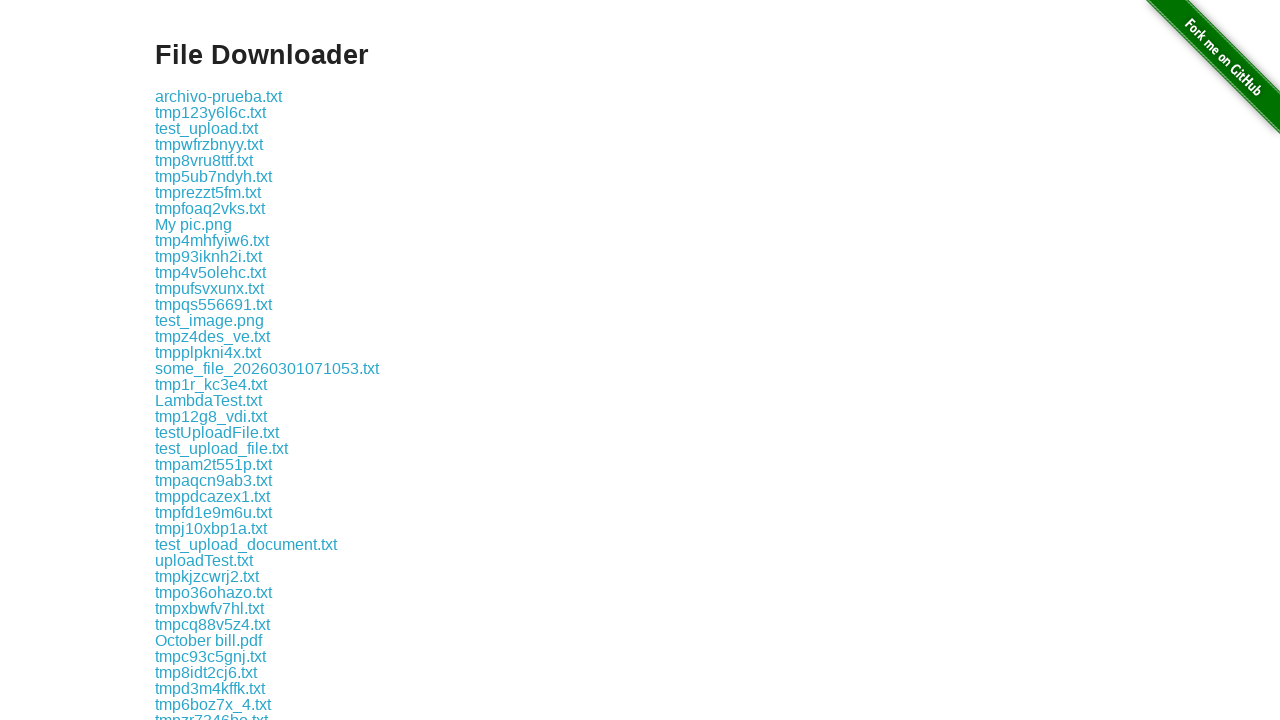

Navigated to file download page
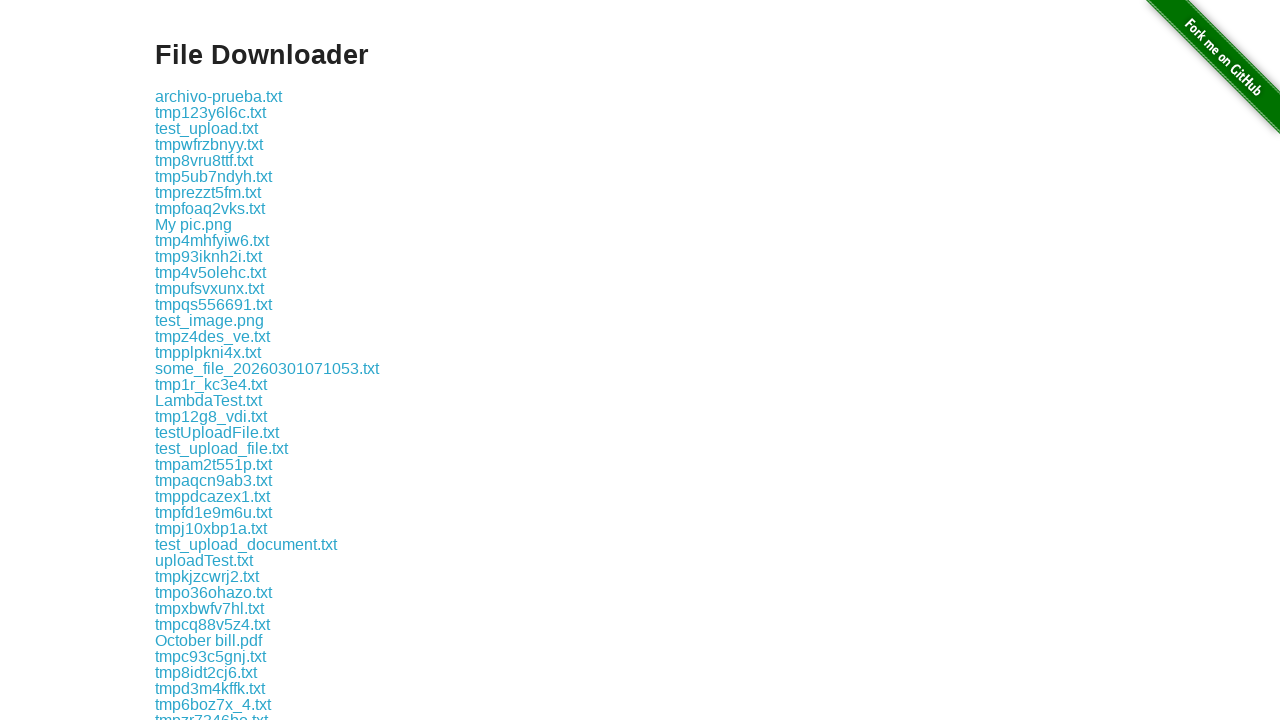

Verified the download link is present and displayed
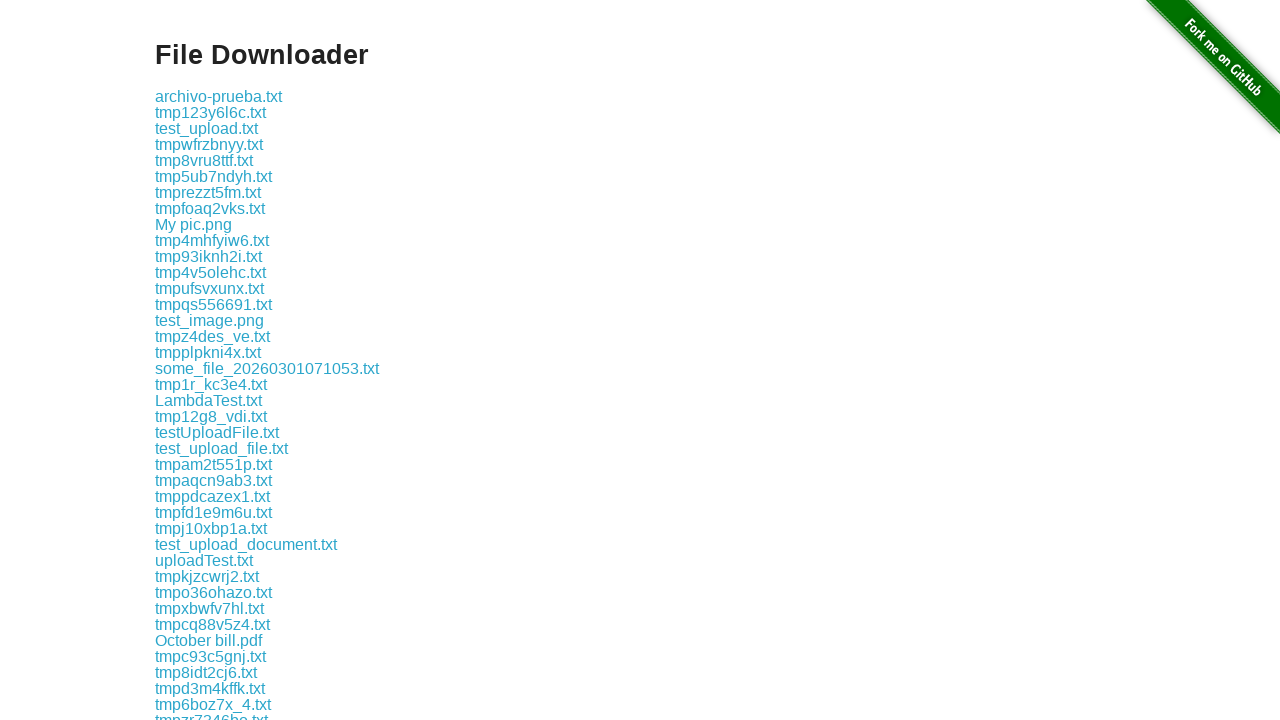

Clicked on file download link to initiate download at (198, 360) on a:has-text('some-file.txt')
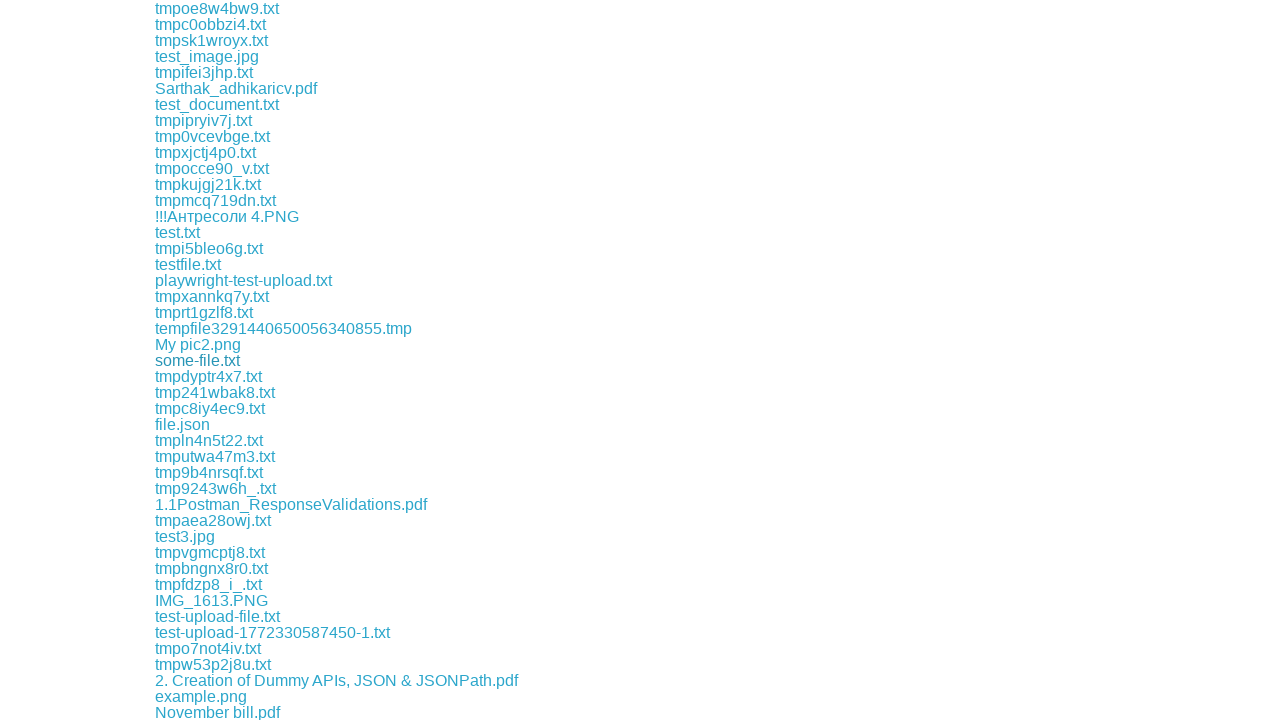

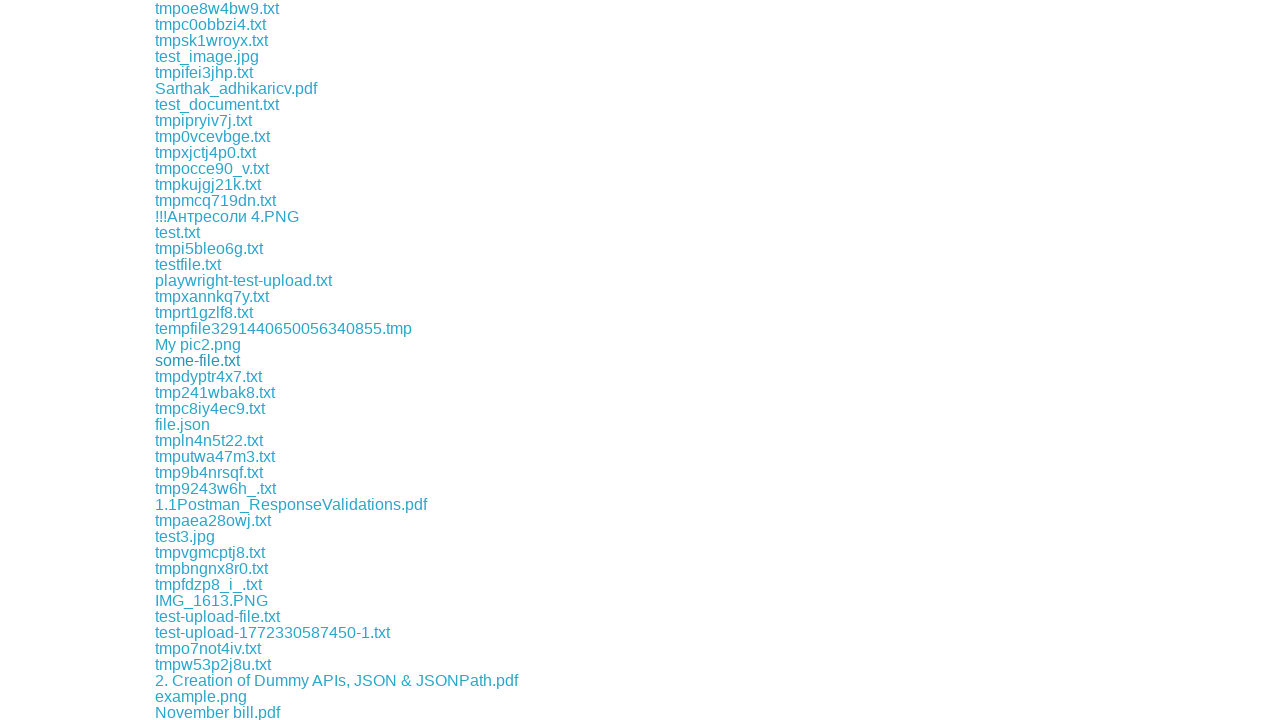